Tests clicking a link that opens a popup window on the omayo test page, which is commonly used for Selenium practice.

Starting URL: https://omayo.blogspot.com/

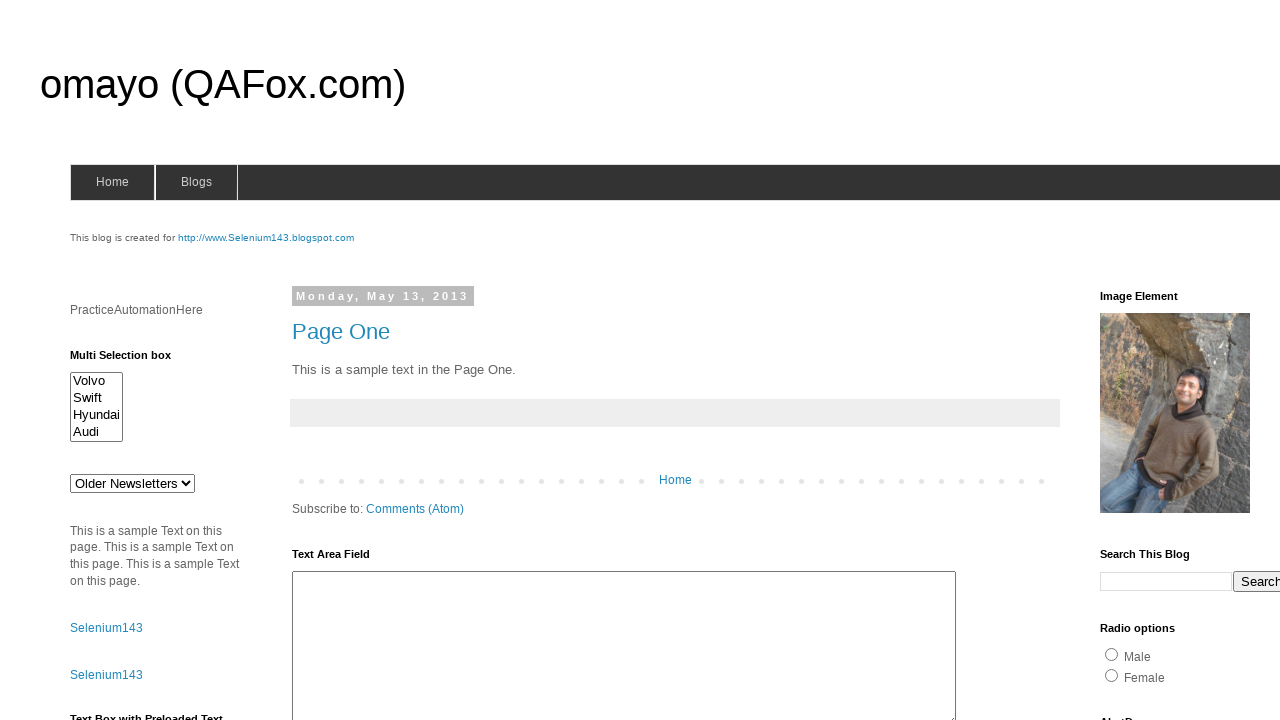

Navigated to omayo.blogspot.com
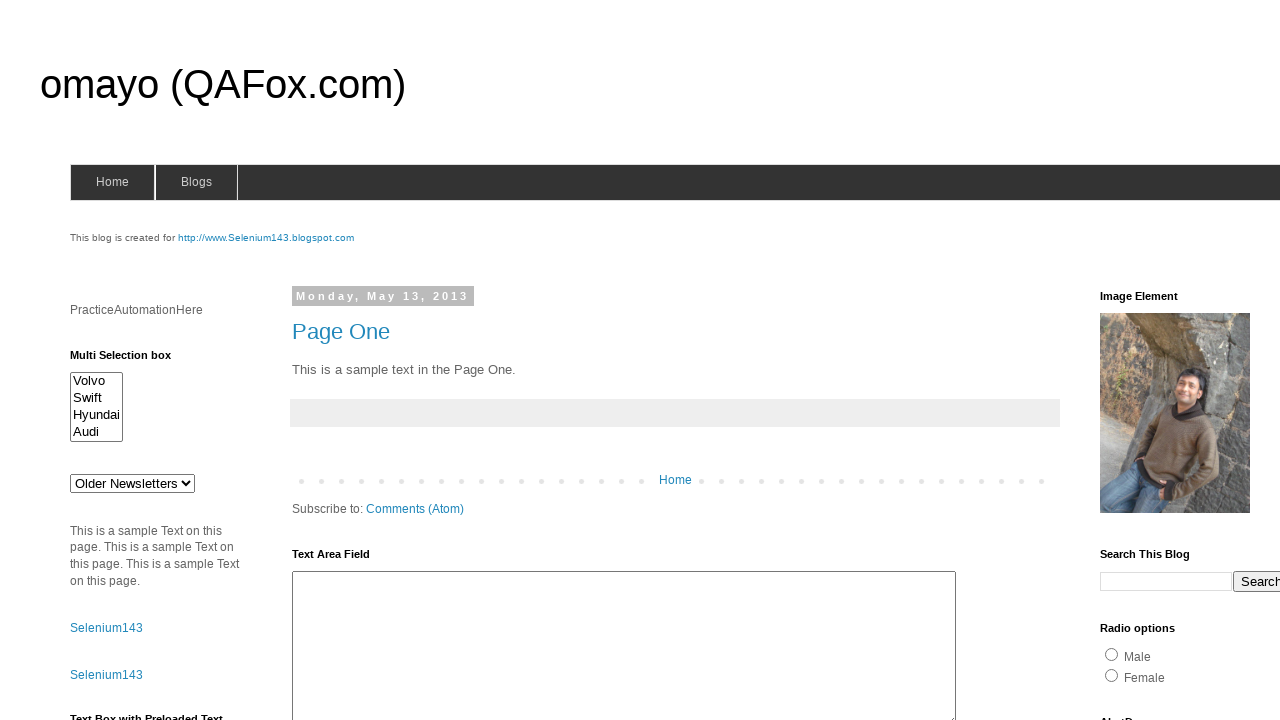

Clicked 'Open a popup window' link at (132, 360) on xpath=//a[text()='Open a popup window']
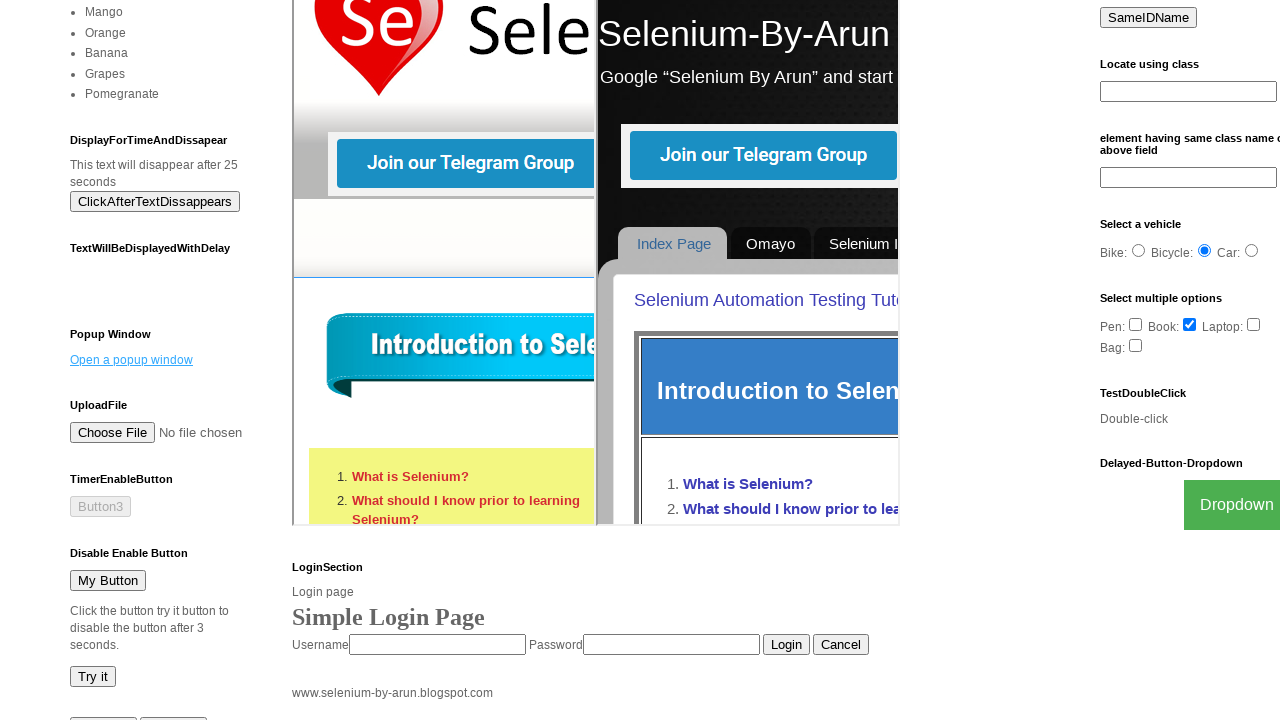

Waited 1 second for popup window to open
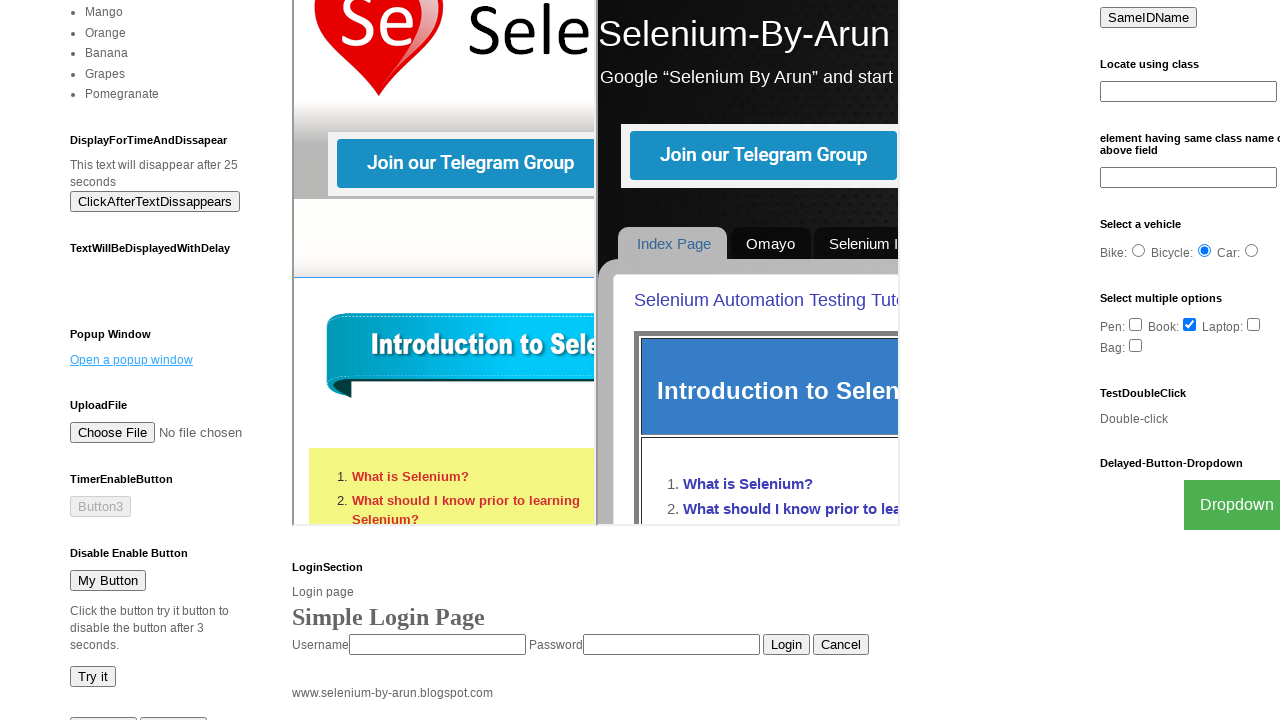

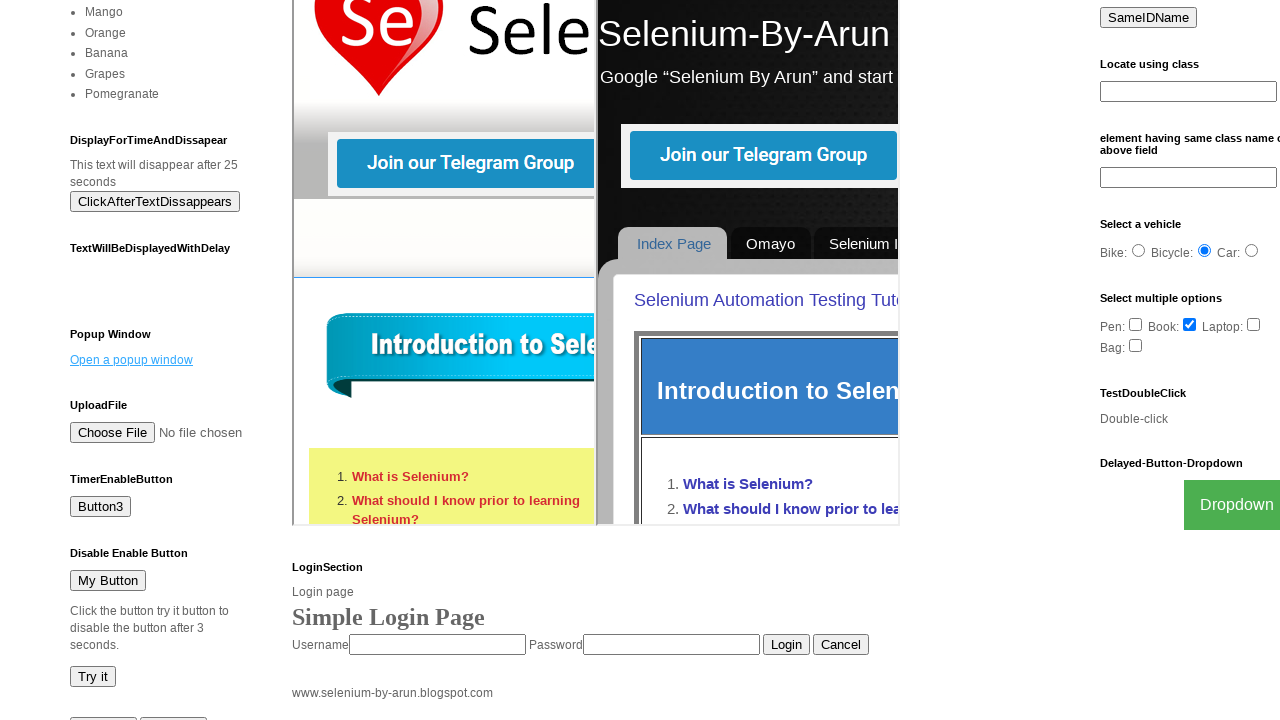